Tests table sorting functionality by navigating to the sortable table and extracting Samsung Galaxy row data

Starting URL: https://demoapps.qspiders.com

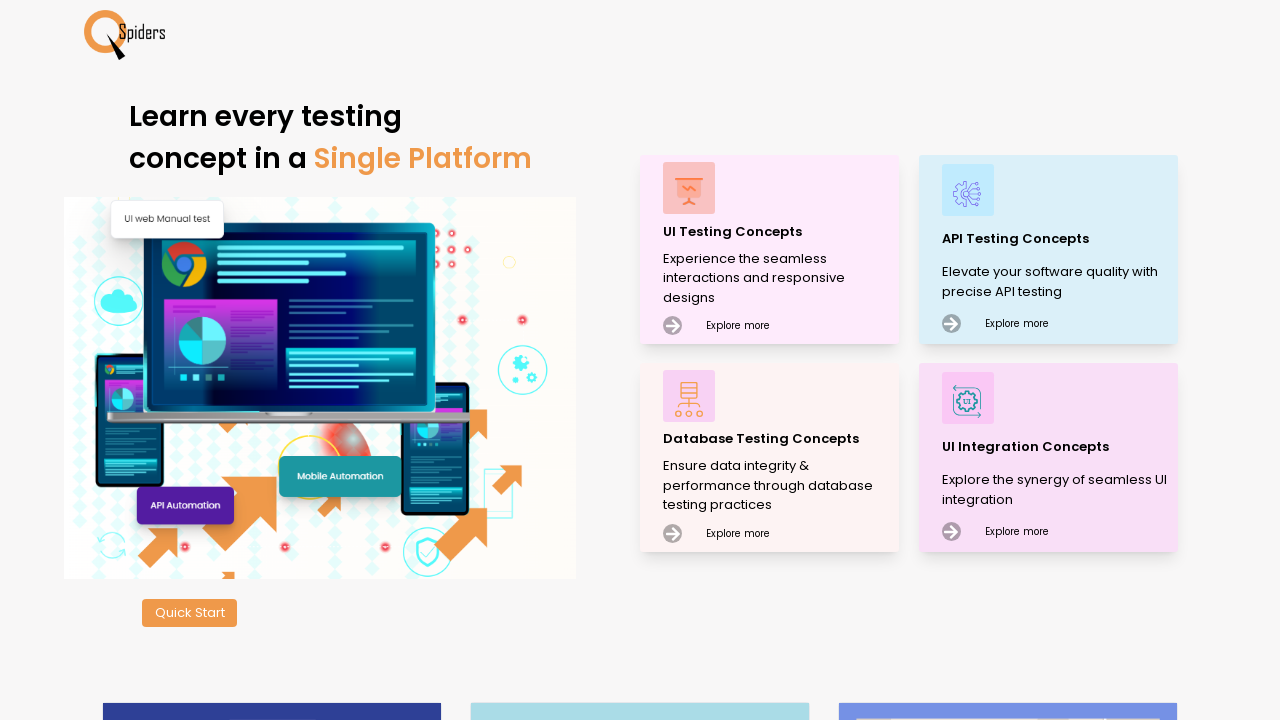

Clicked on UI Testing Concepts at (778, 232) on xpath=//p[text()='UI Testing Concepts']
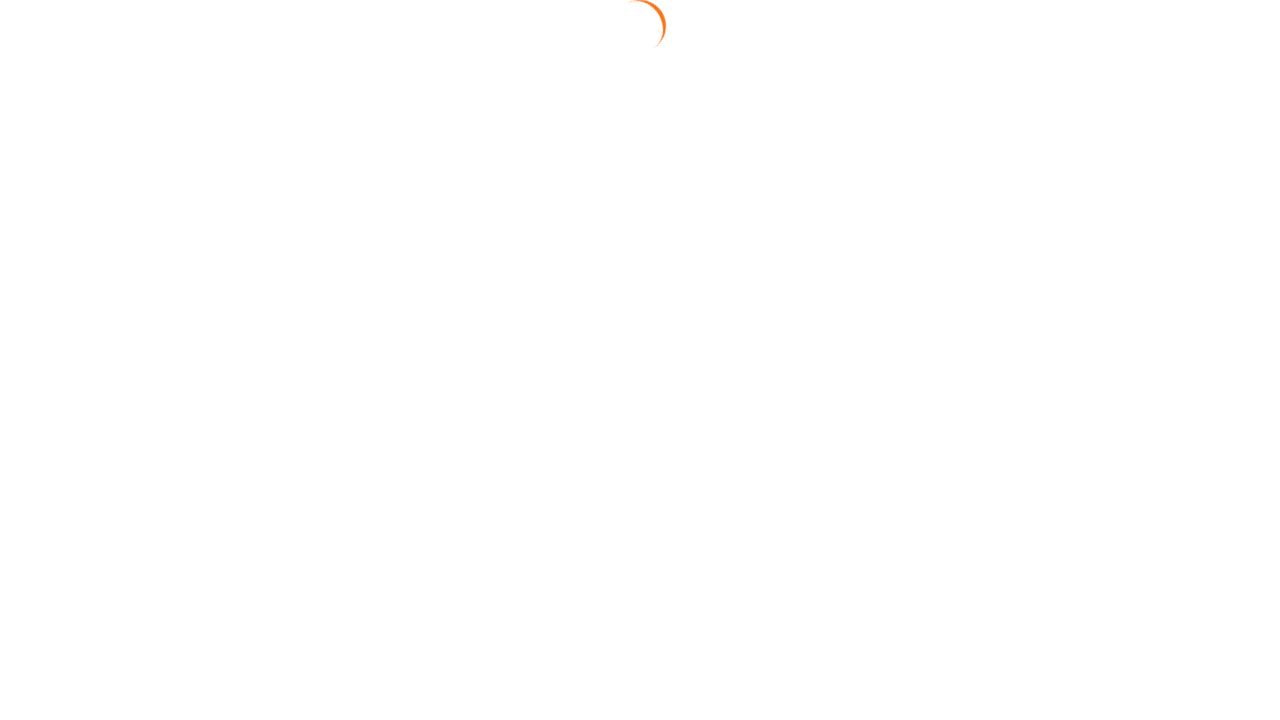

Clicked on Web Table section at (54, 373) on xpath=//section[text()='Web Table']
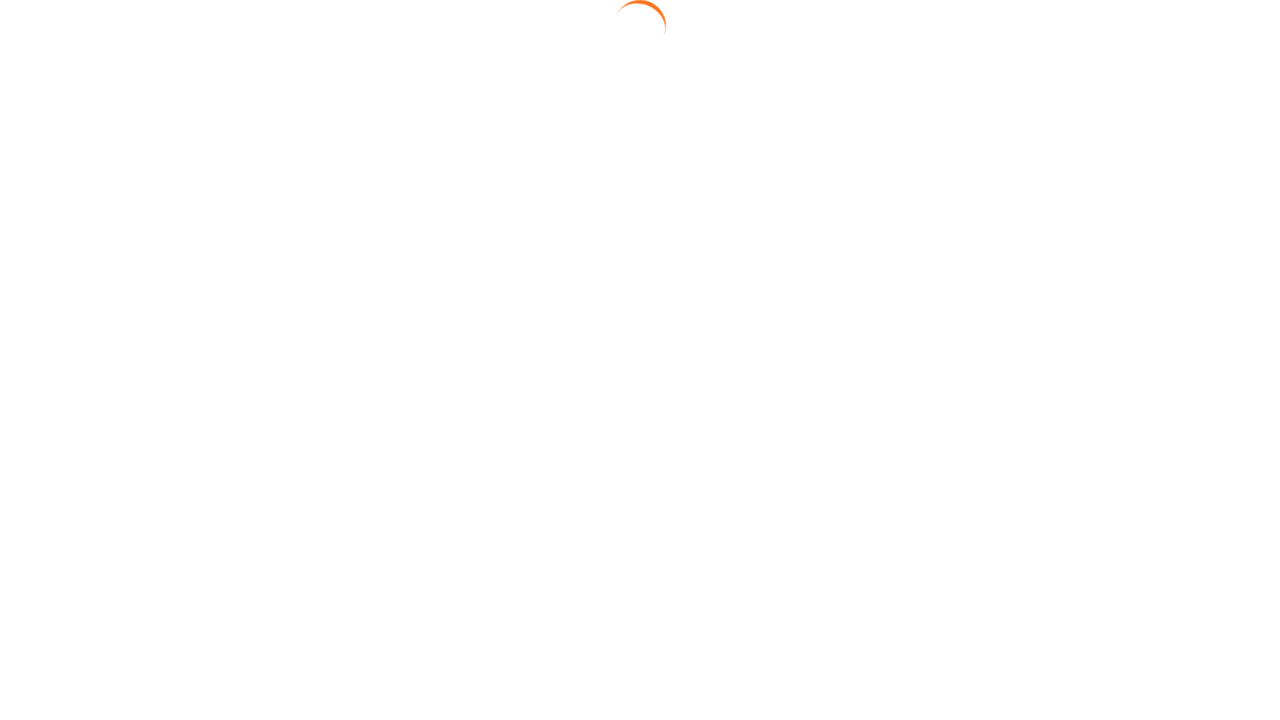

Clicked on table sort link to navigate to sortable table at (1170, 191) on xpath=//a[@href='/ui/table/tableSort']
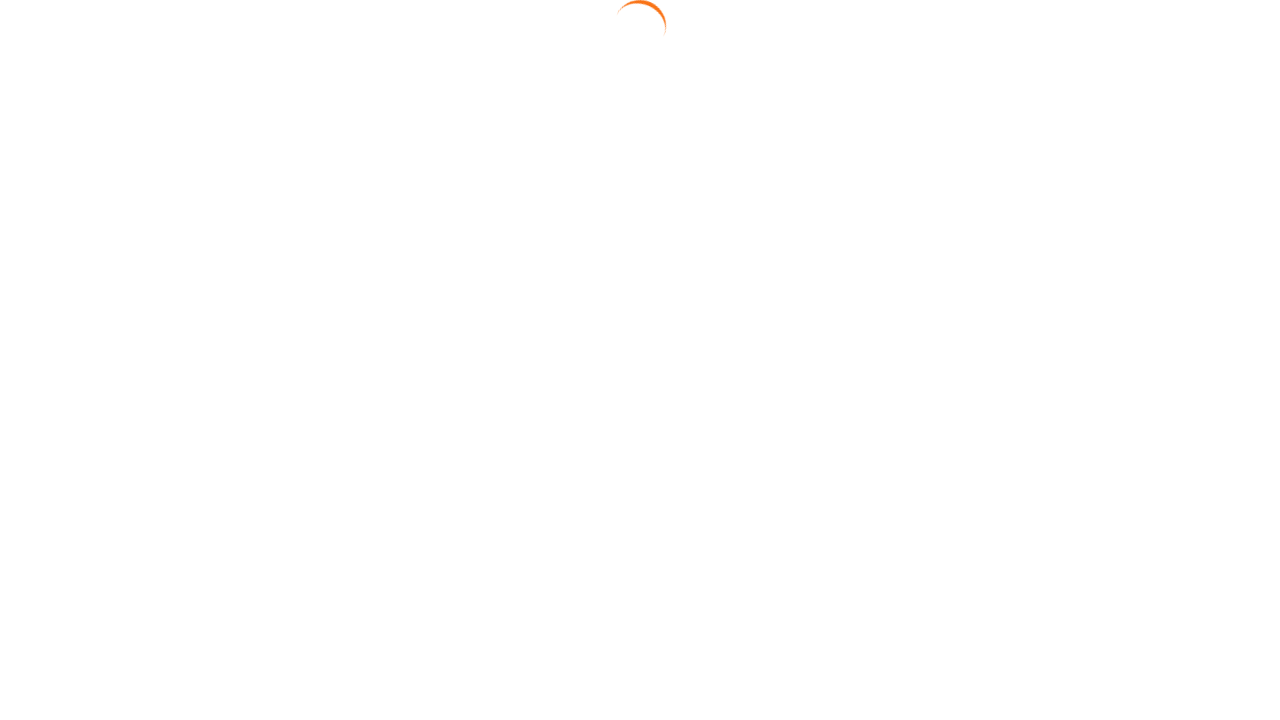

Waited for table to load
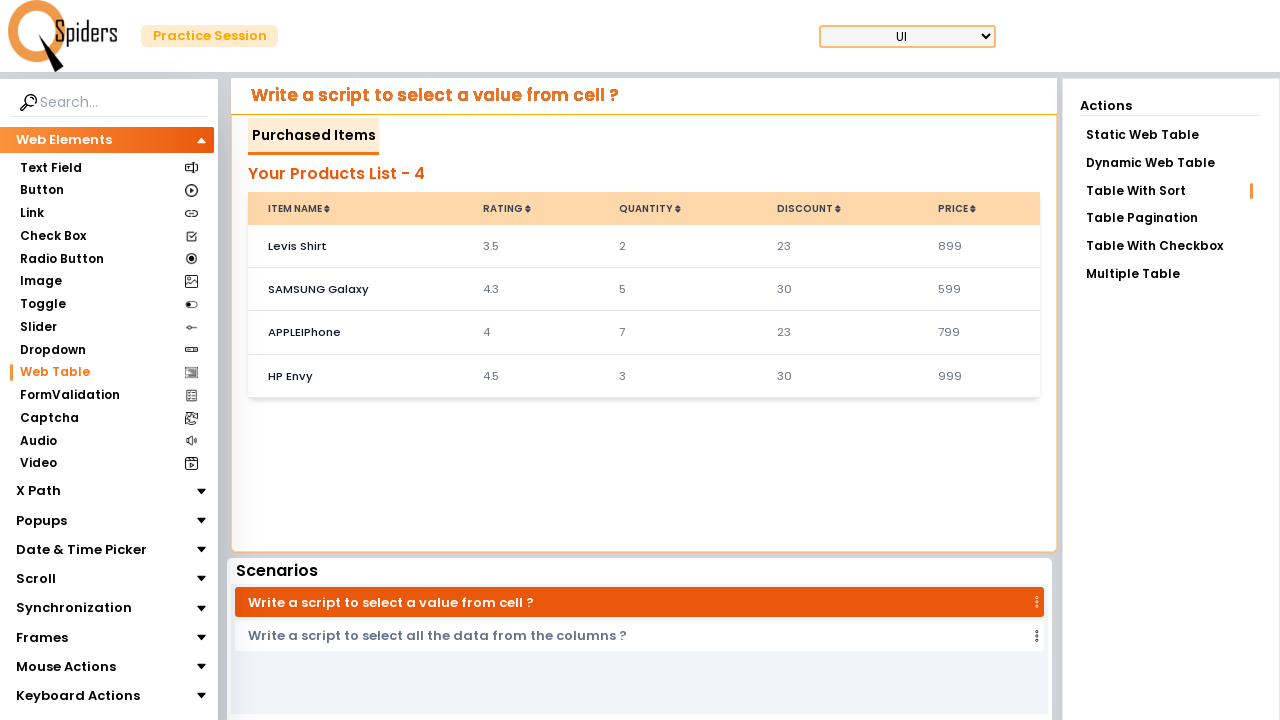

Extracted Samsung Galaxy row data from sortable table
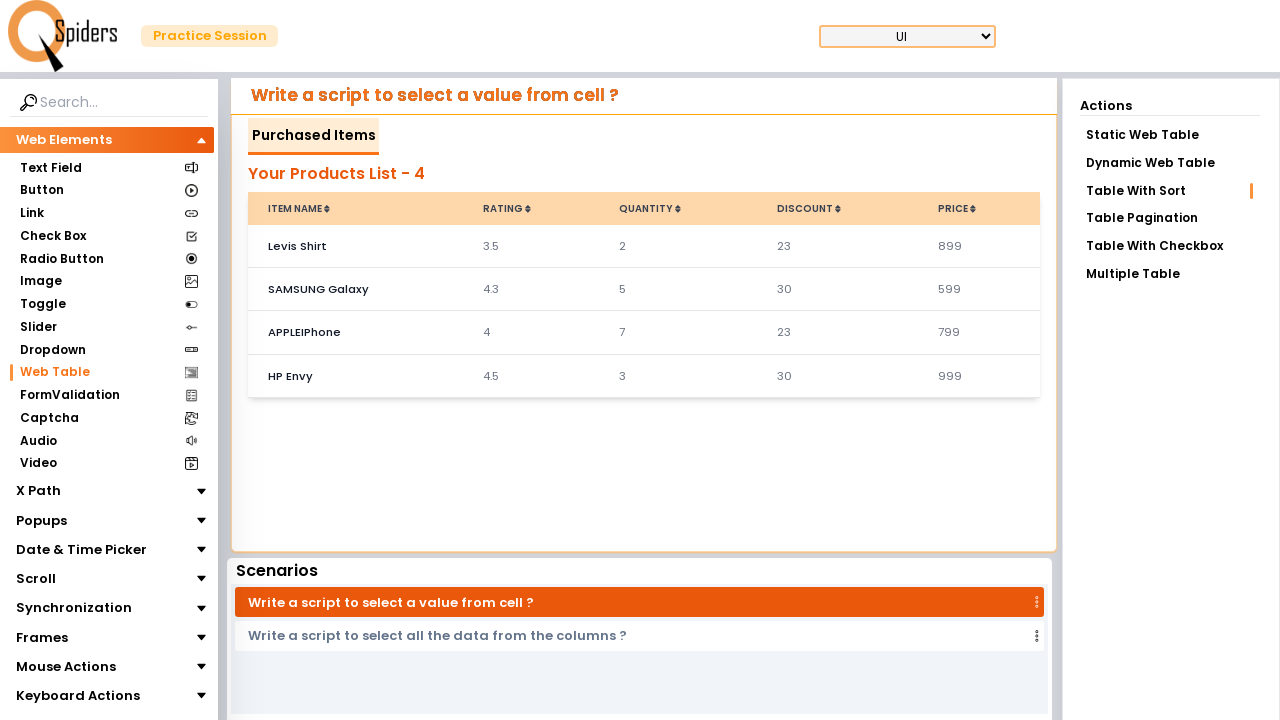

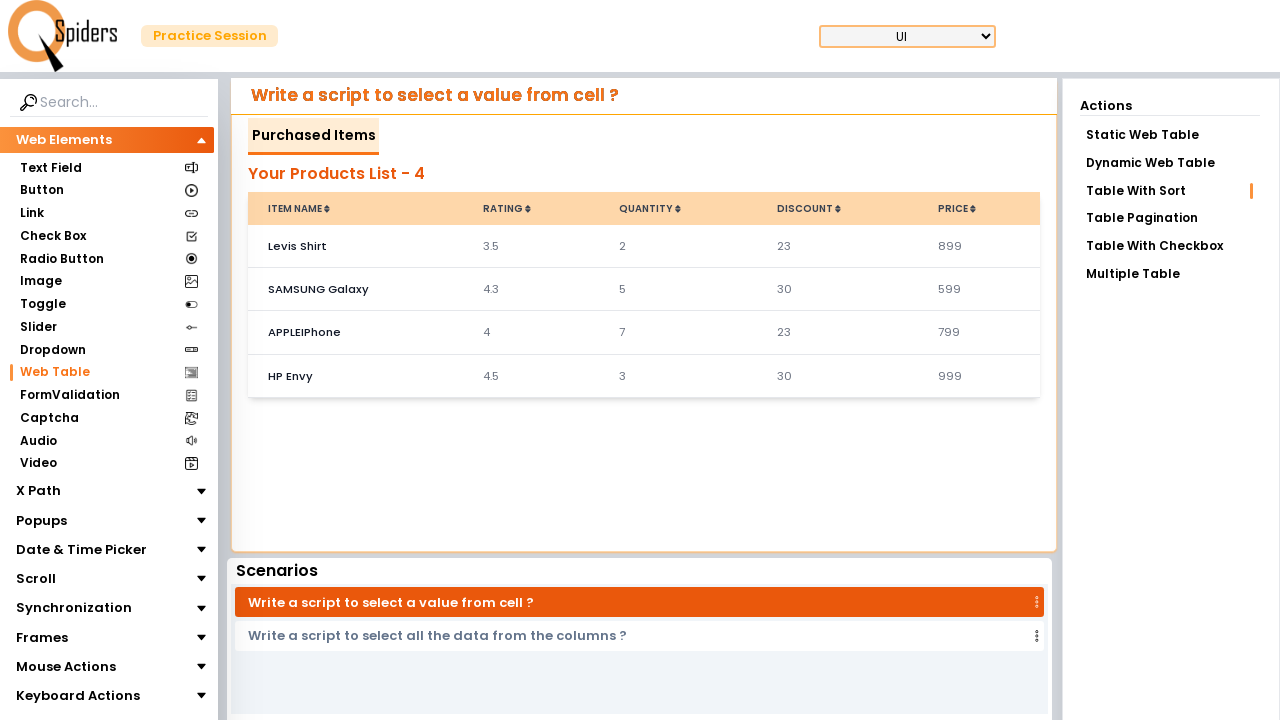